Tests page scrolling functionality by scrolling to specific pixel positions, scrolling by relative amounts, scrolling to the bottom of the page, and returning to the top.

Starting URL: https://p-del.co/

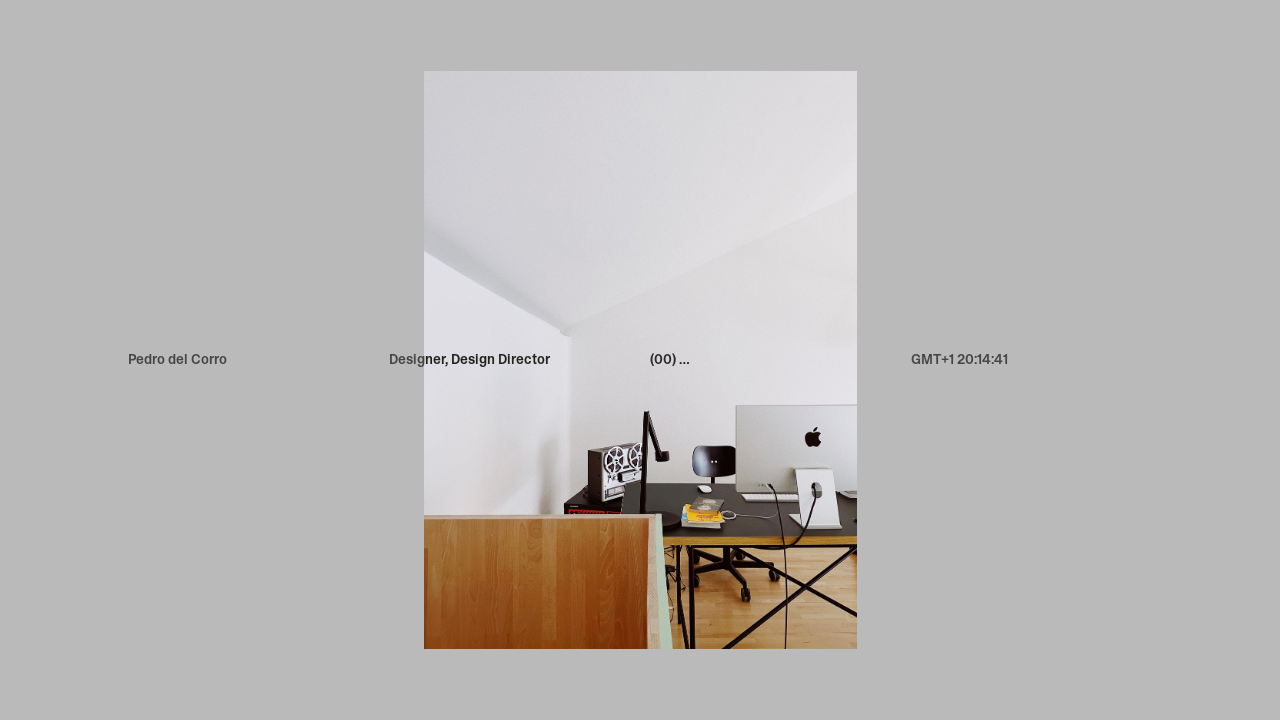

Scrolled down to 5000th pixel
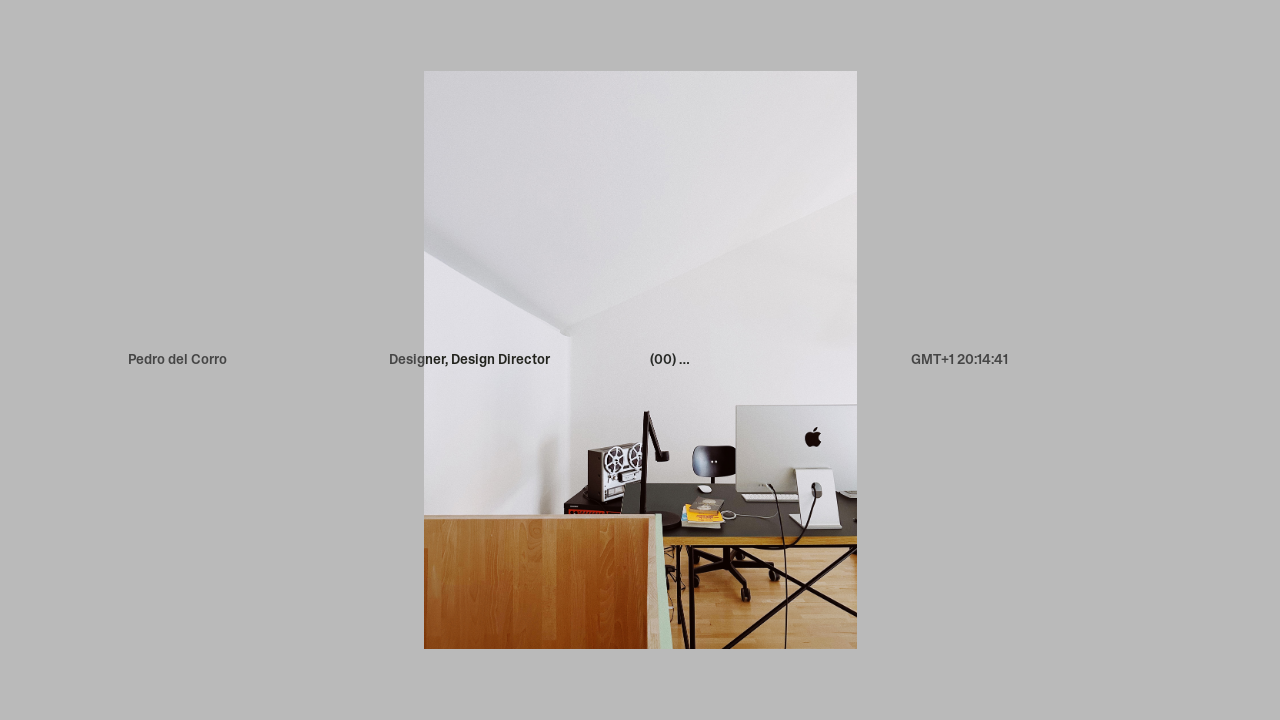

Waited 2 seconds for scroll animation to complete
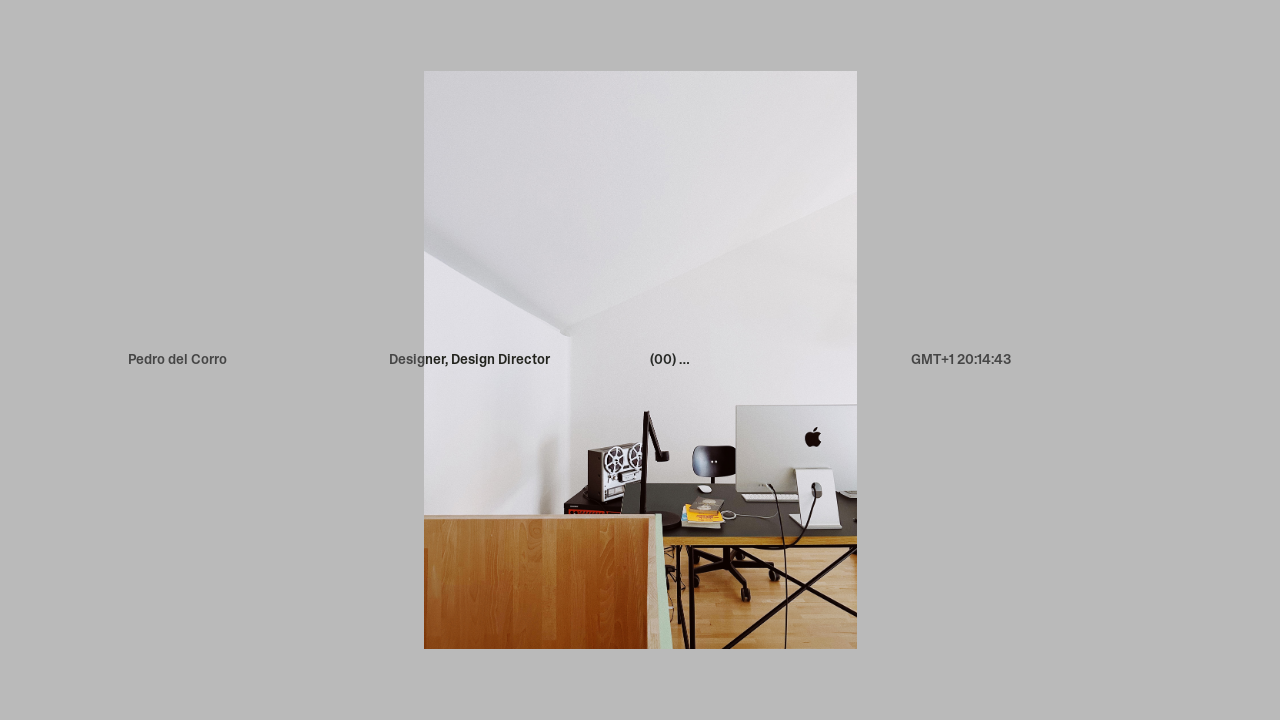

Scrolled down by additional 3000 pixels
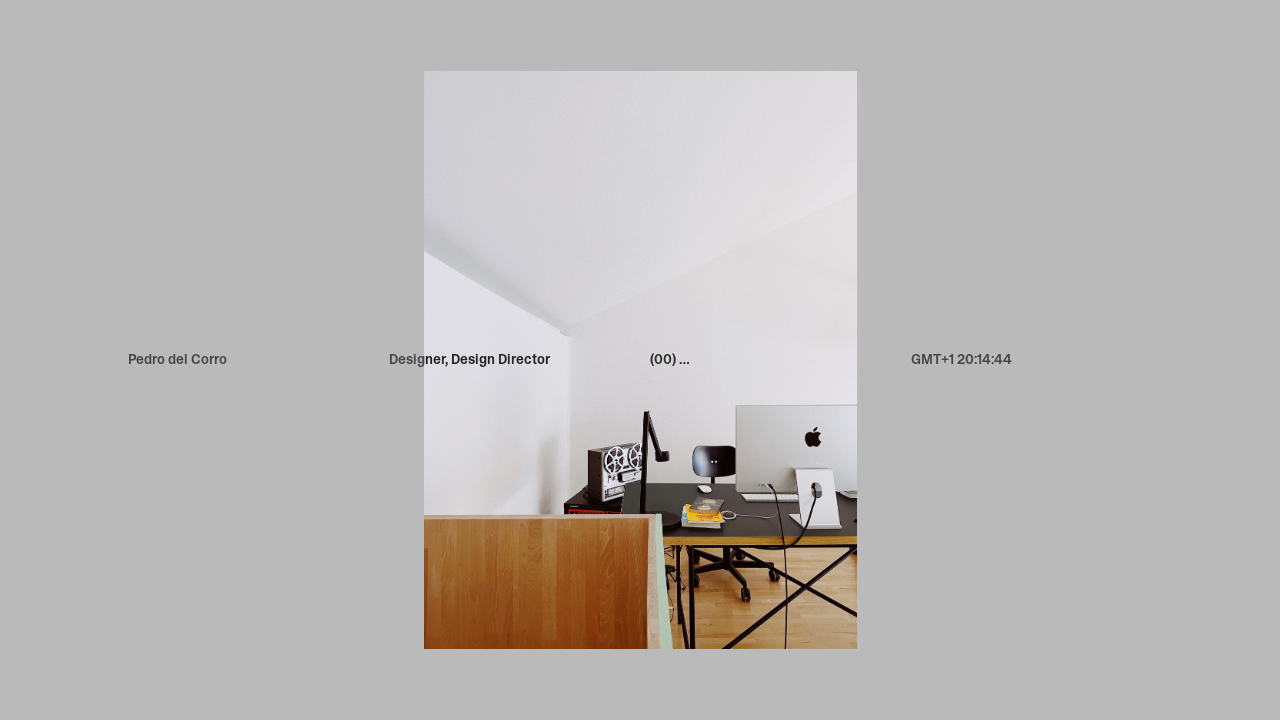

Waited 2 seconds for scroll animation to complete
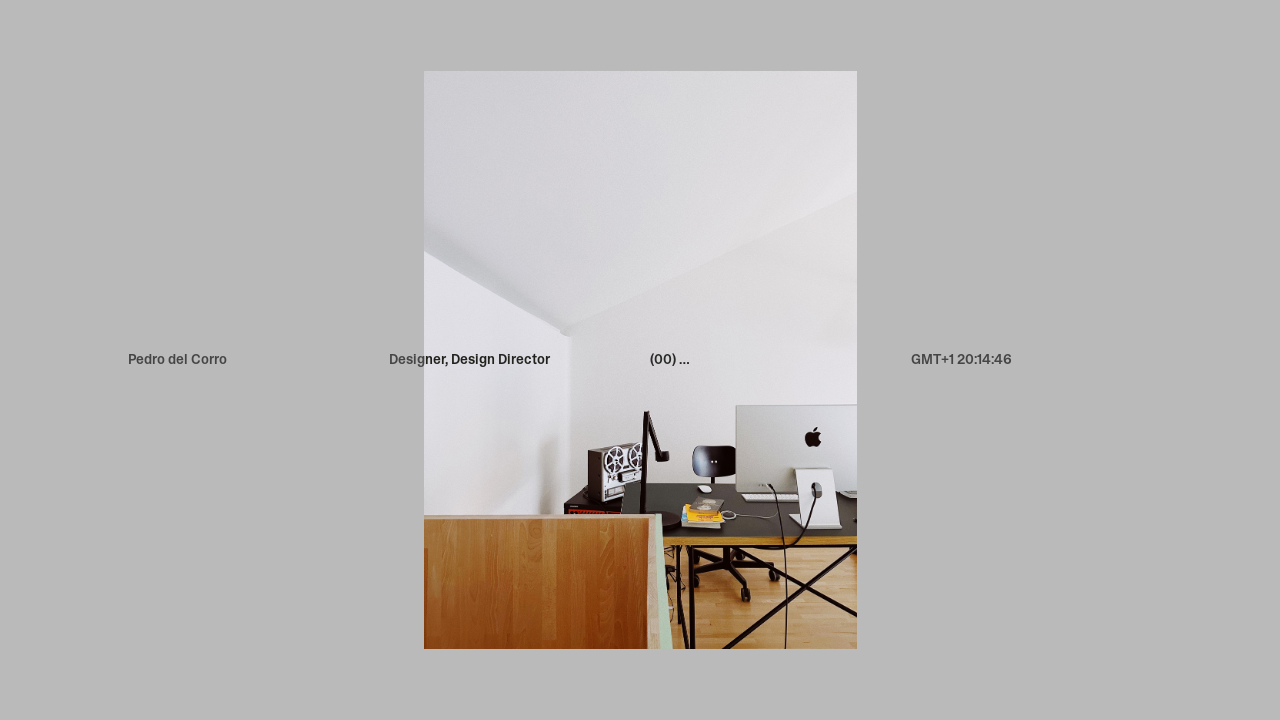

Scrolled up by 8000 pixels
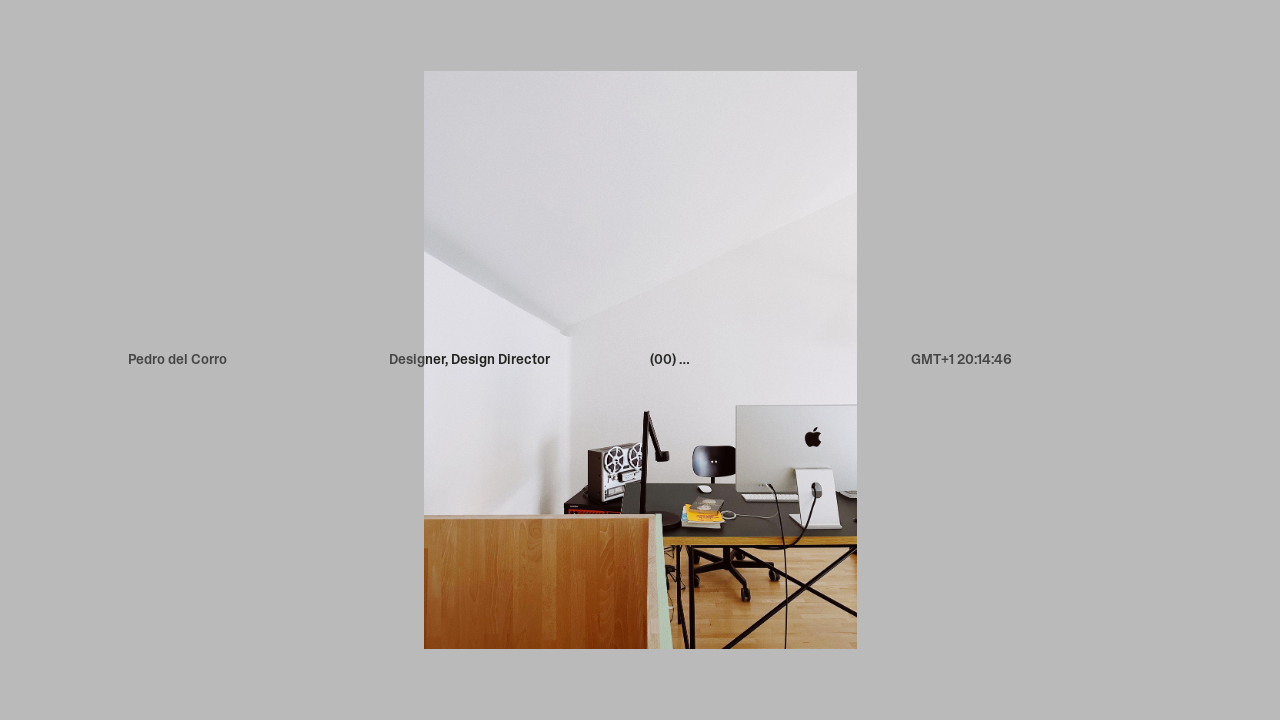

Waited 2 seconds for scroll animation to complete
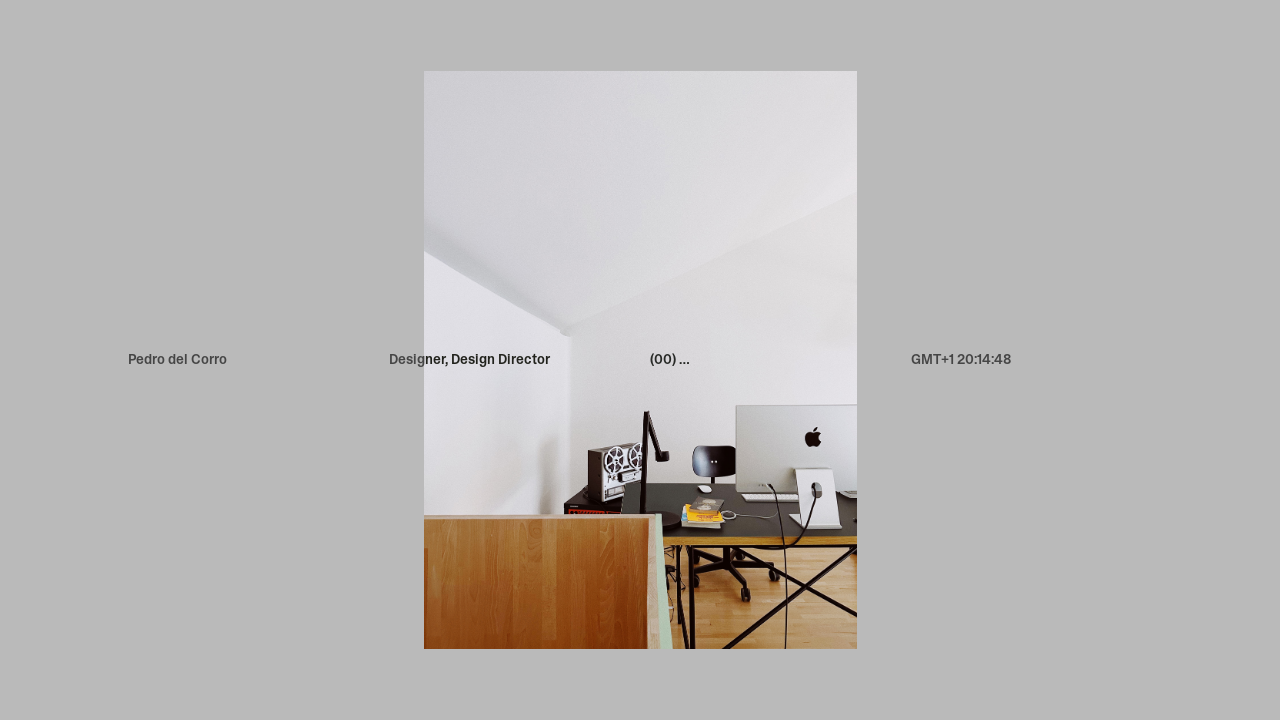

Scrolled to the bottom of the page
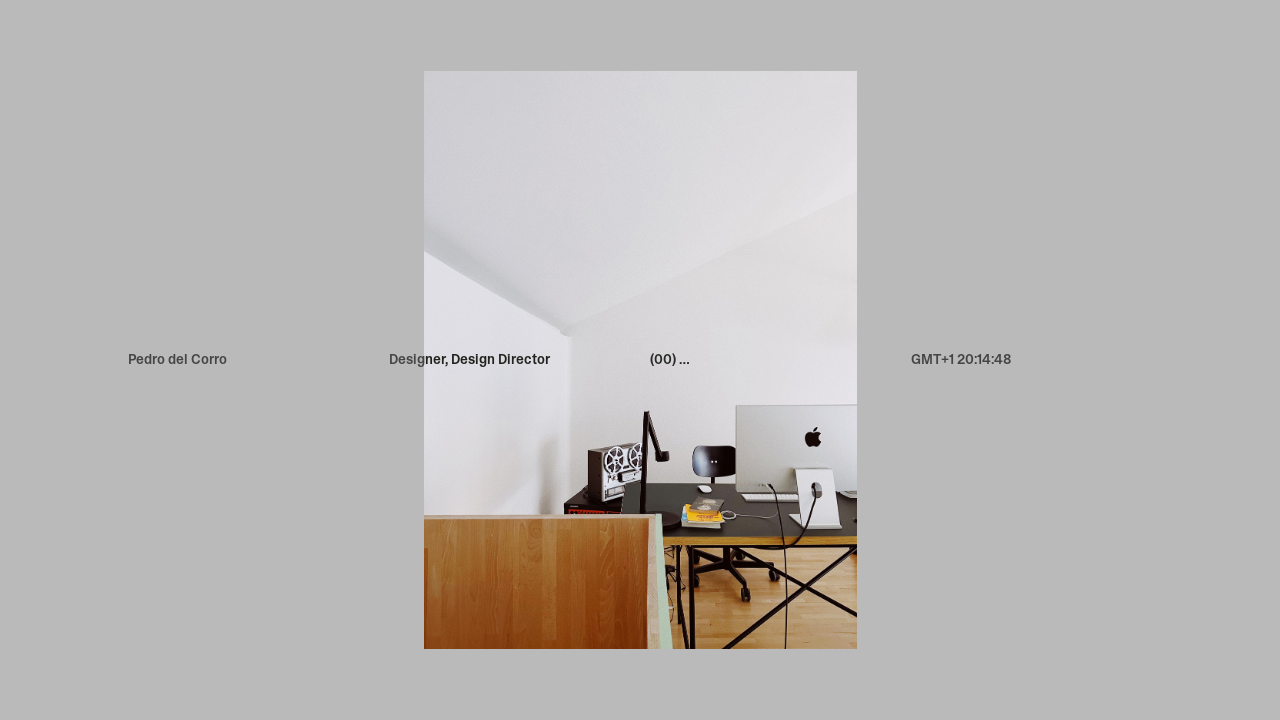

Waited 2 seconds for scroll animation to complete
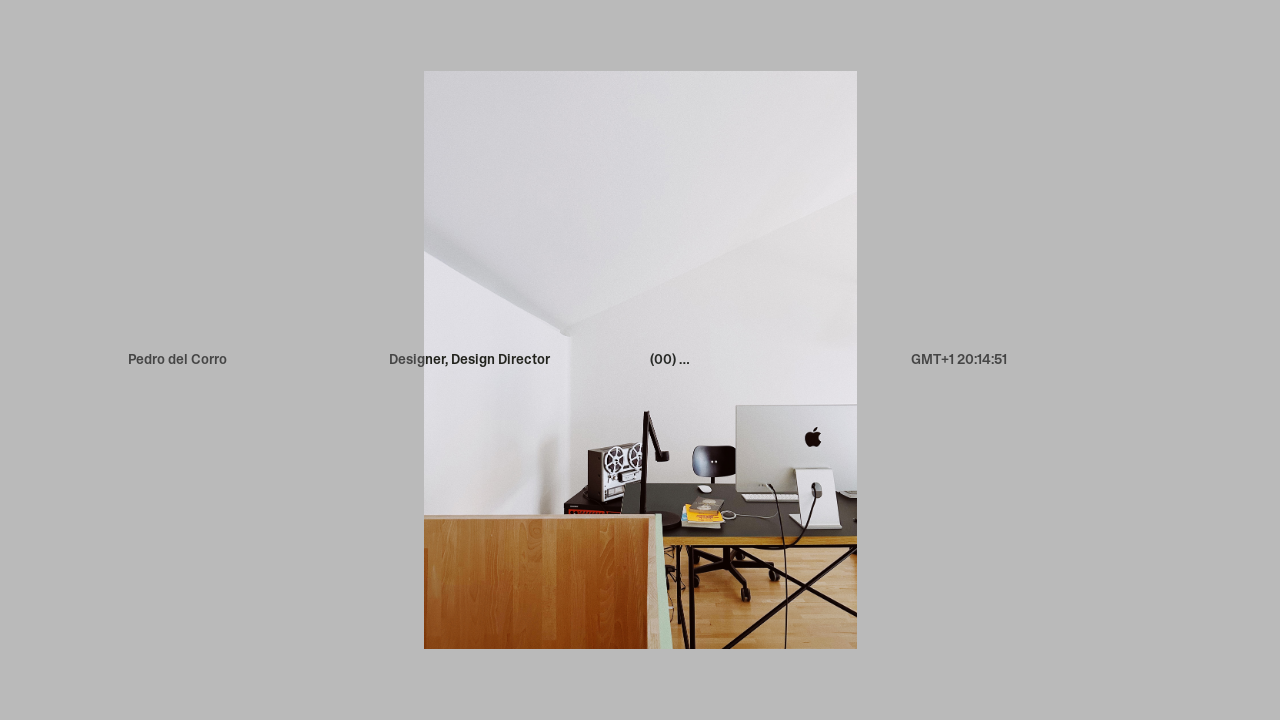

Scrolled back to the top of the page
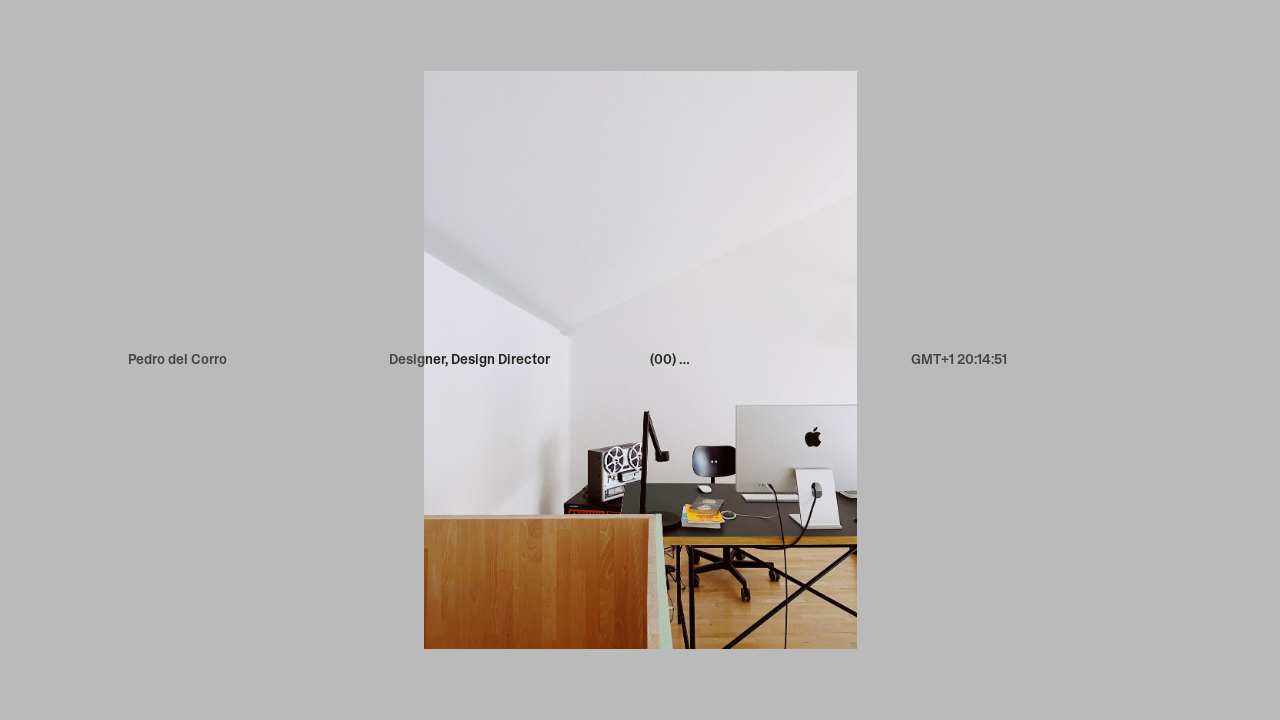

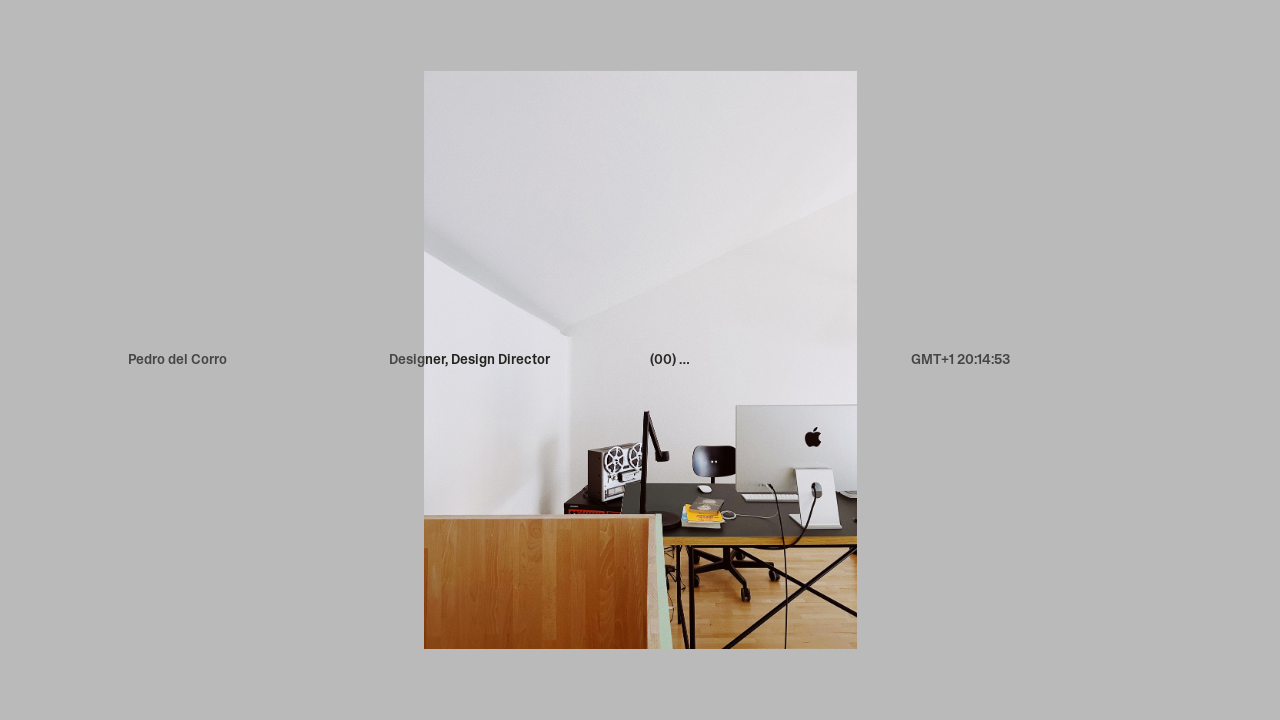